Tests the AngularJS homepage greeting feature by entering a name in the input field and verifying the greeting message updates accordingly

Starting URL: http://www.angularjs.org

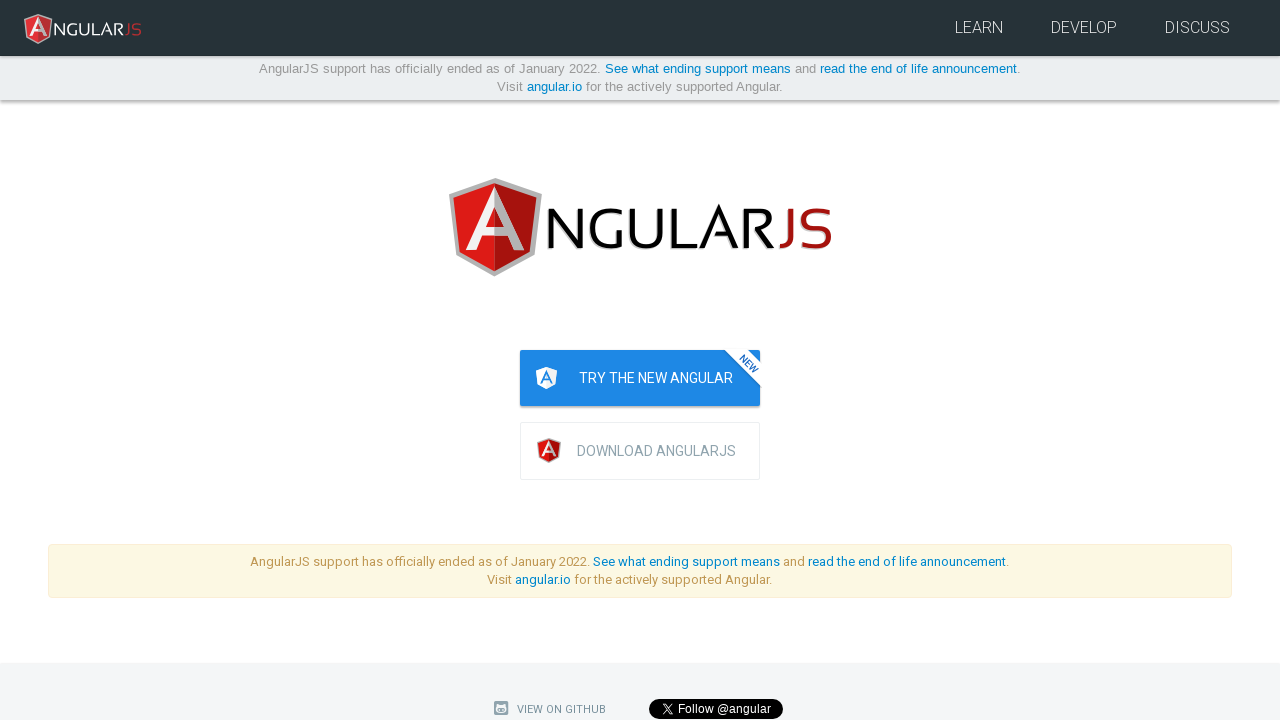

Entered 'Julie' into the name input field on input[ng-model='yourName']
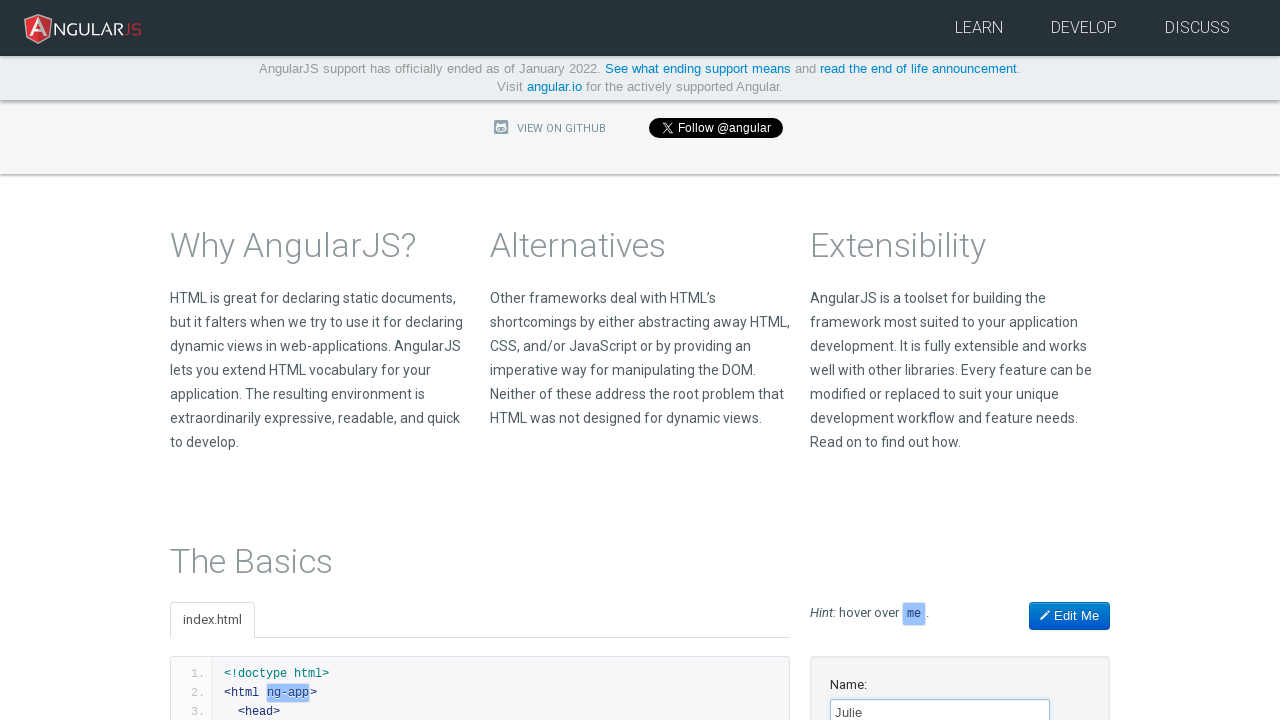

Verified greeting message 'Hello Julie!' appeared
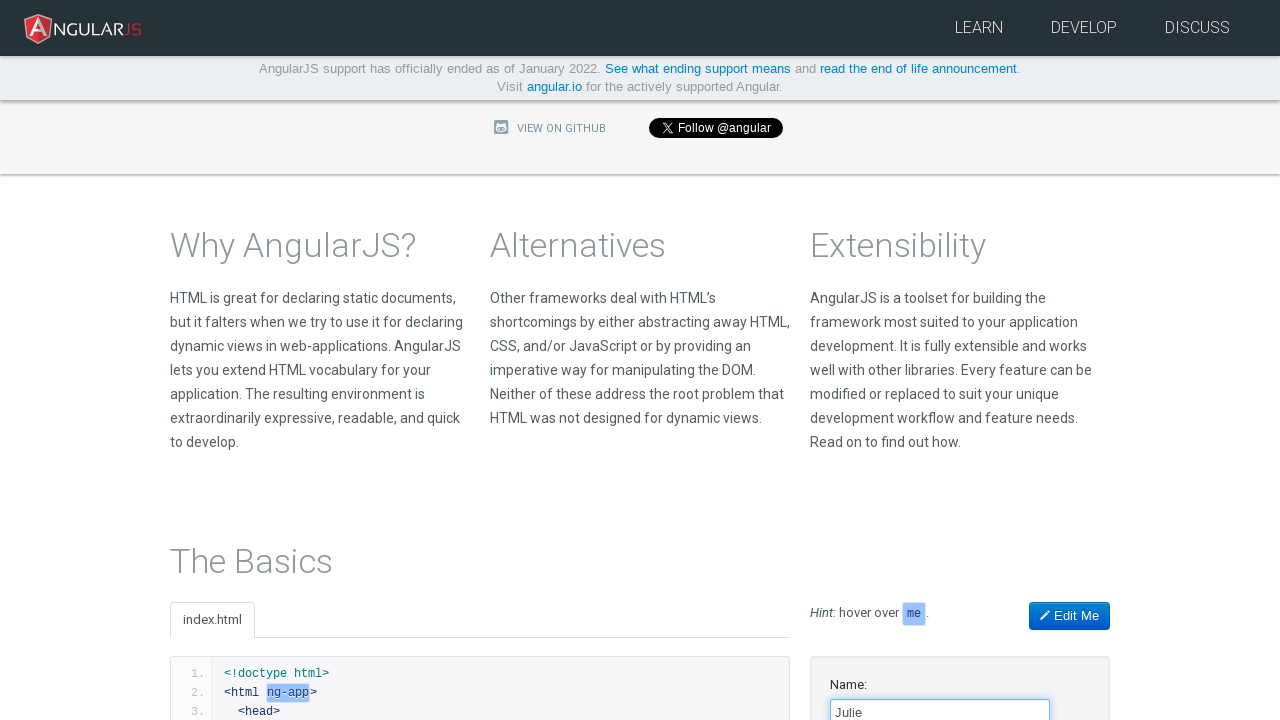

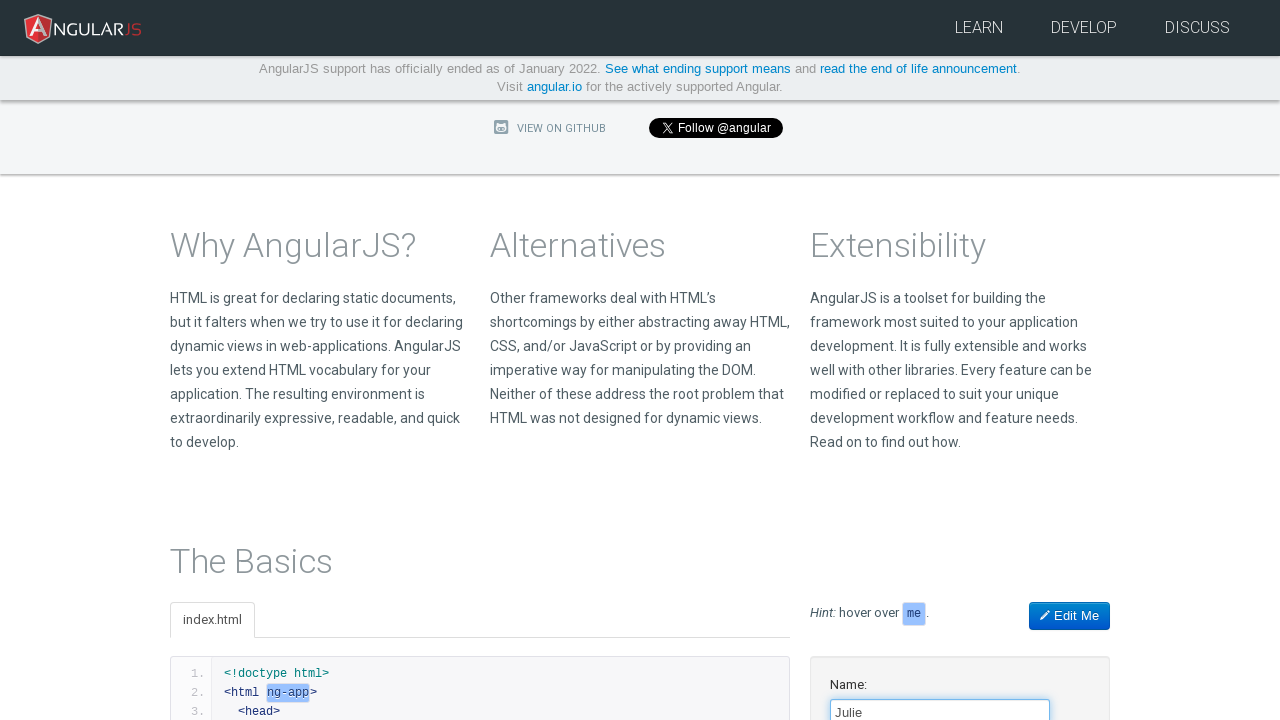